Tests element existence, visibility, and selection state by checking various elements on a test page and interacting with a checkbox

Starting URL: https://testeroprogramowania.github.io/selenium/basics.html

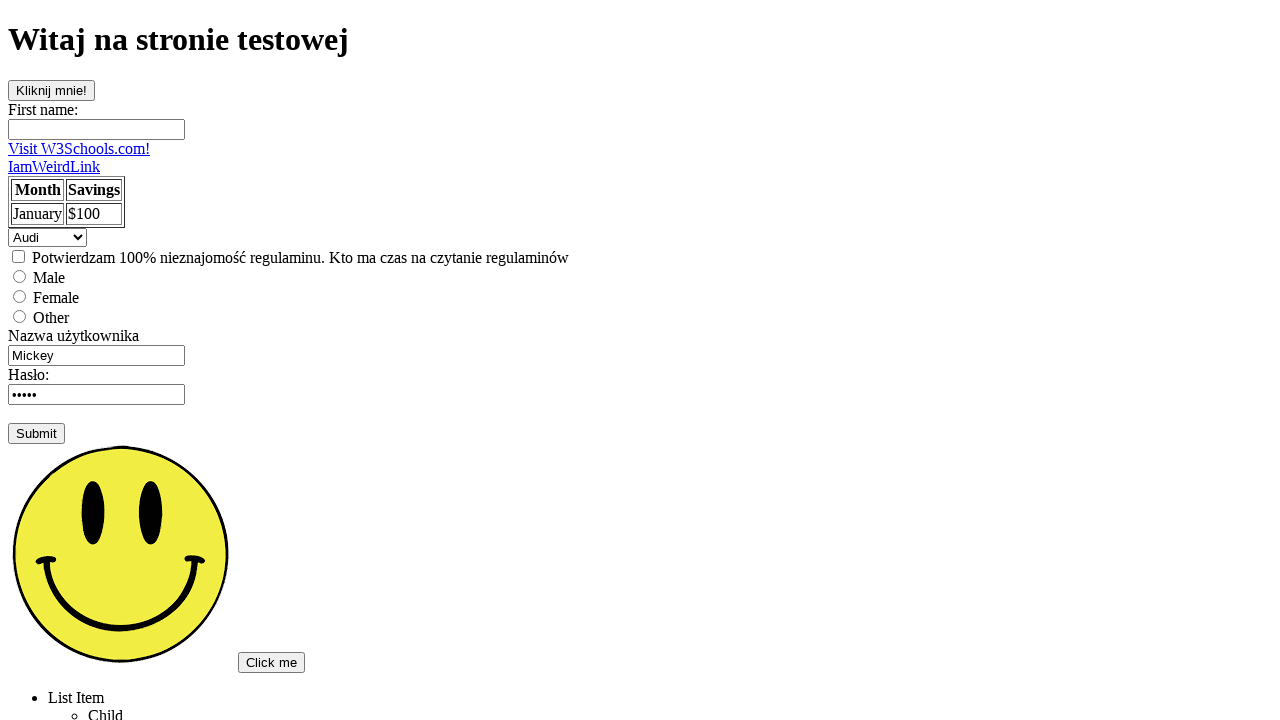

Located all paragraph elements on the page
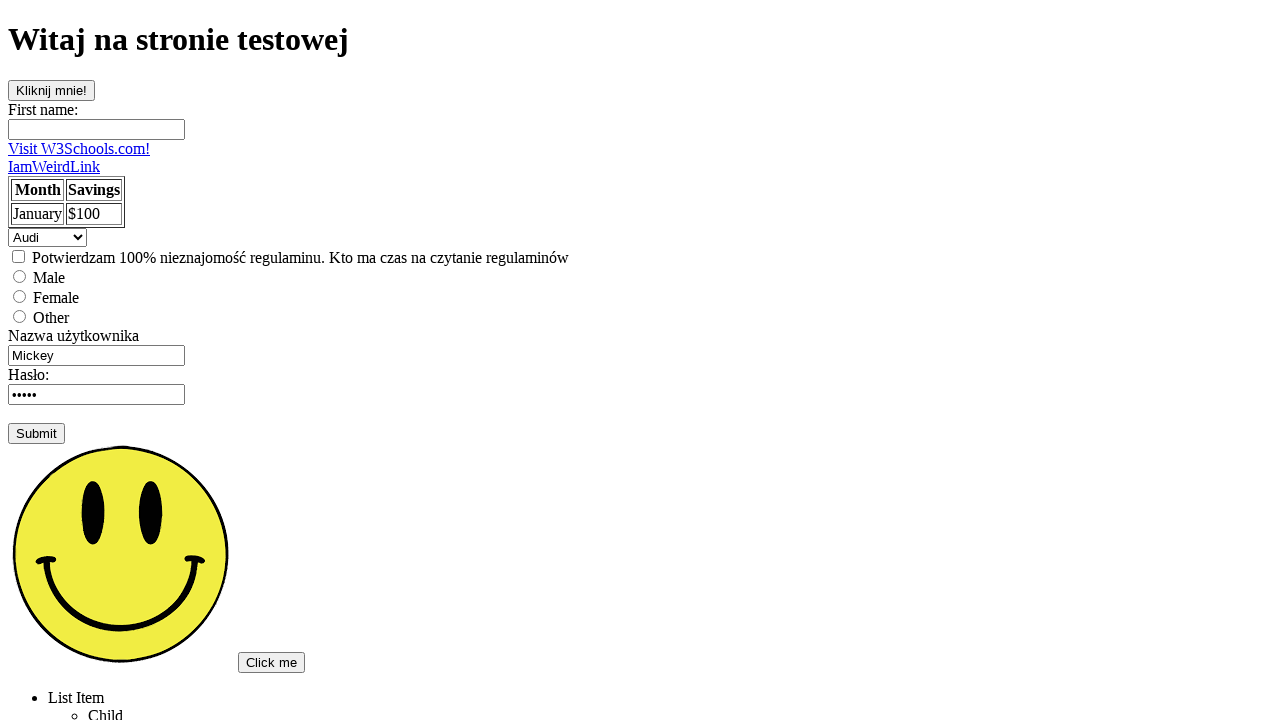

Located element with id 'topSecret'
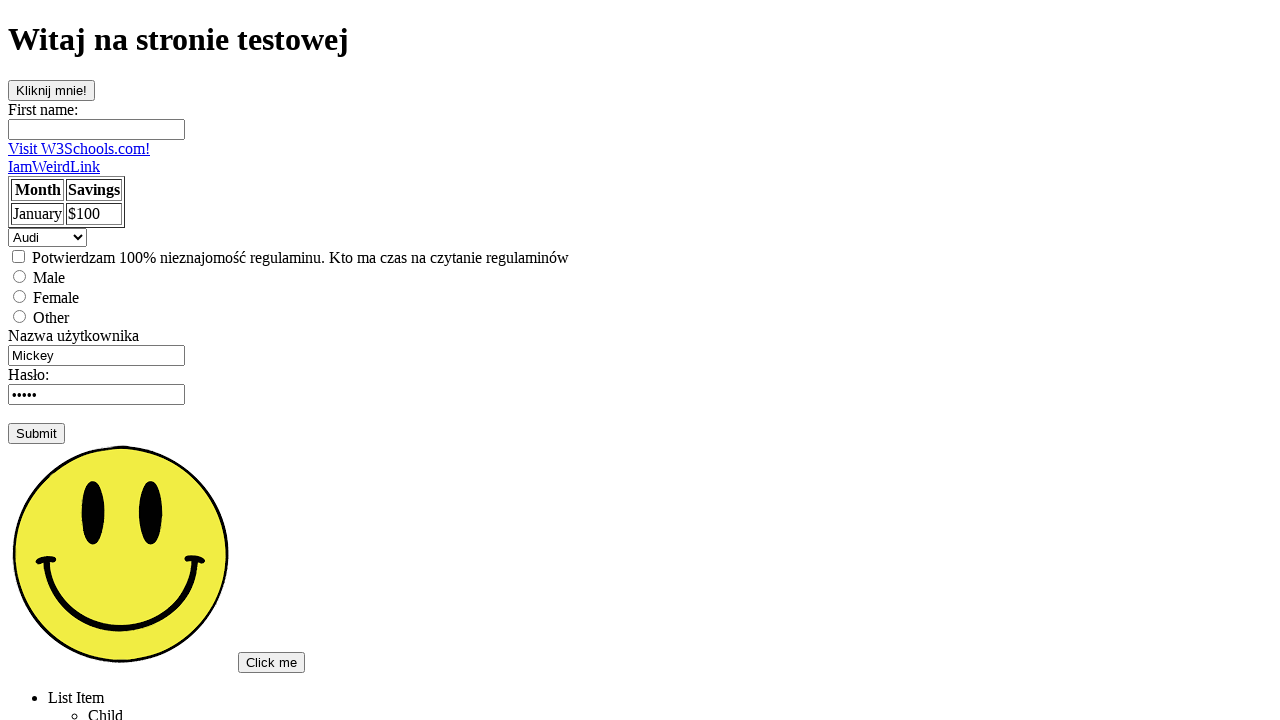

Located first paragraph element and checked visibility
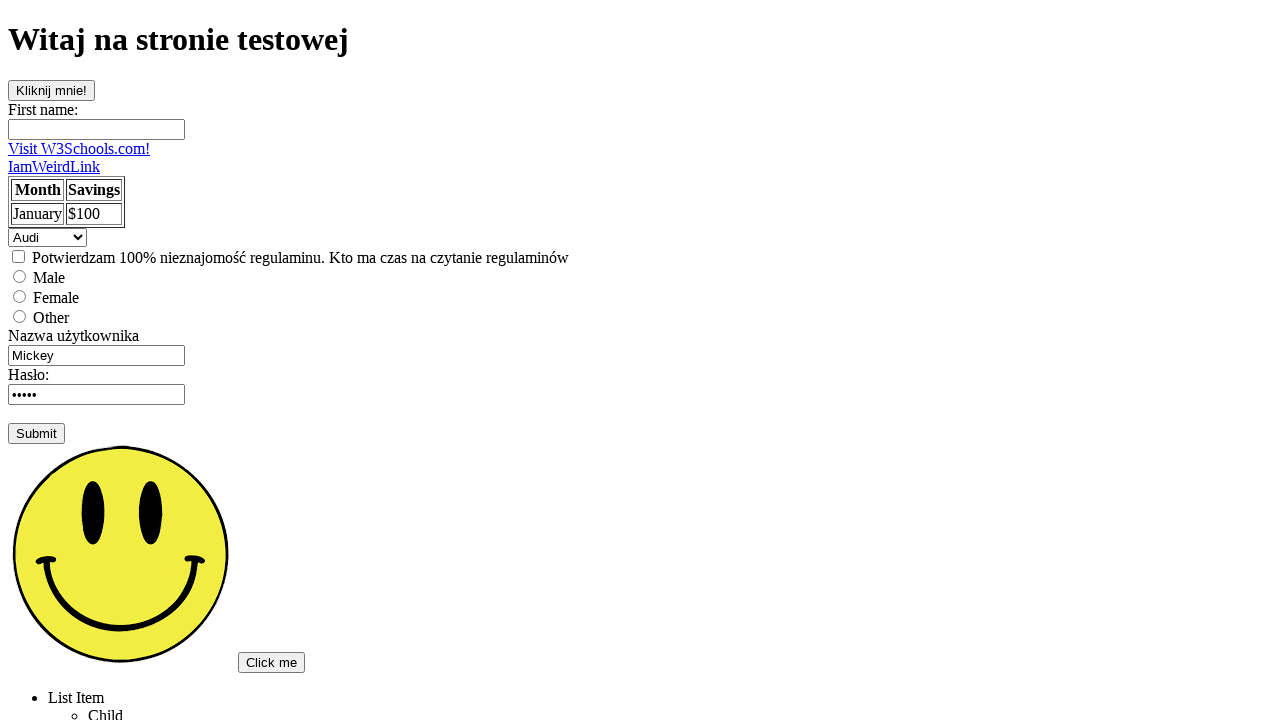

Located first button element and checked visibility
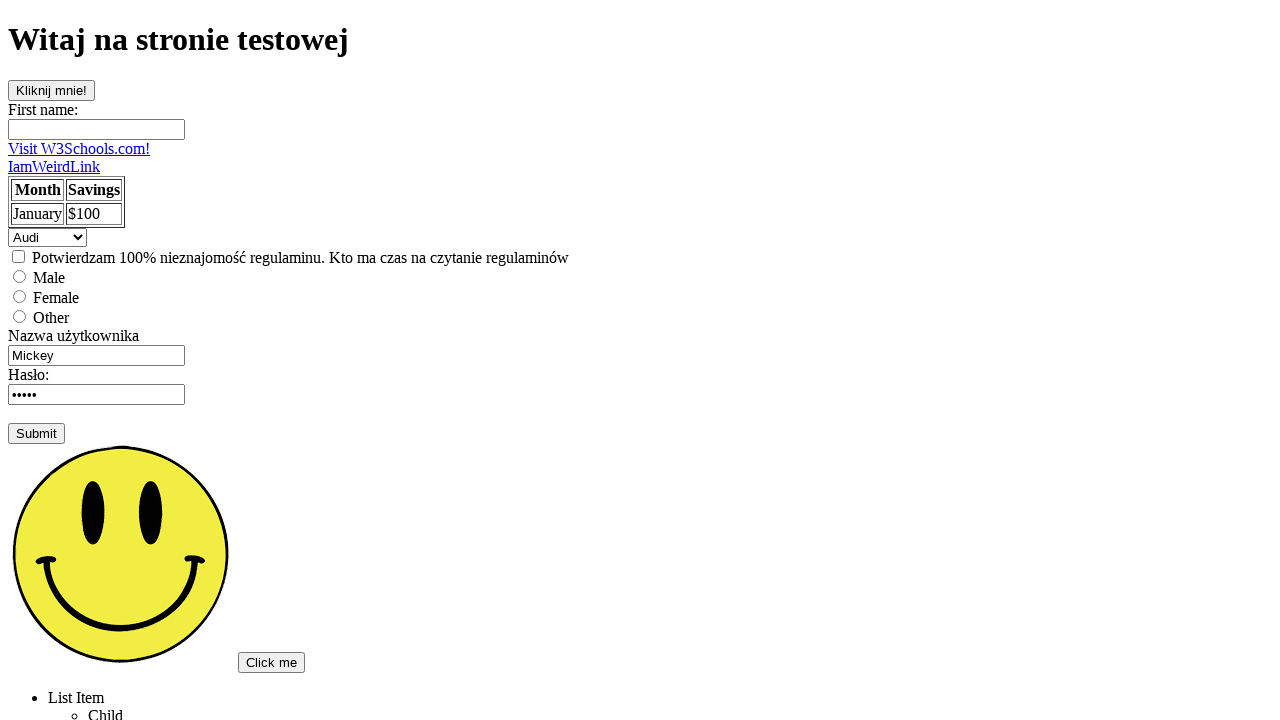

Located button element with type='button' attribute
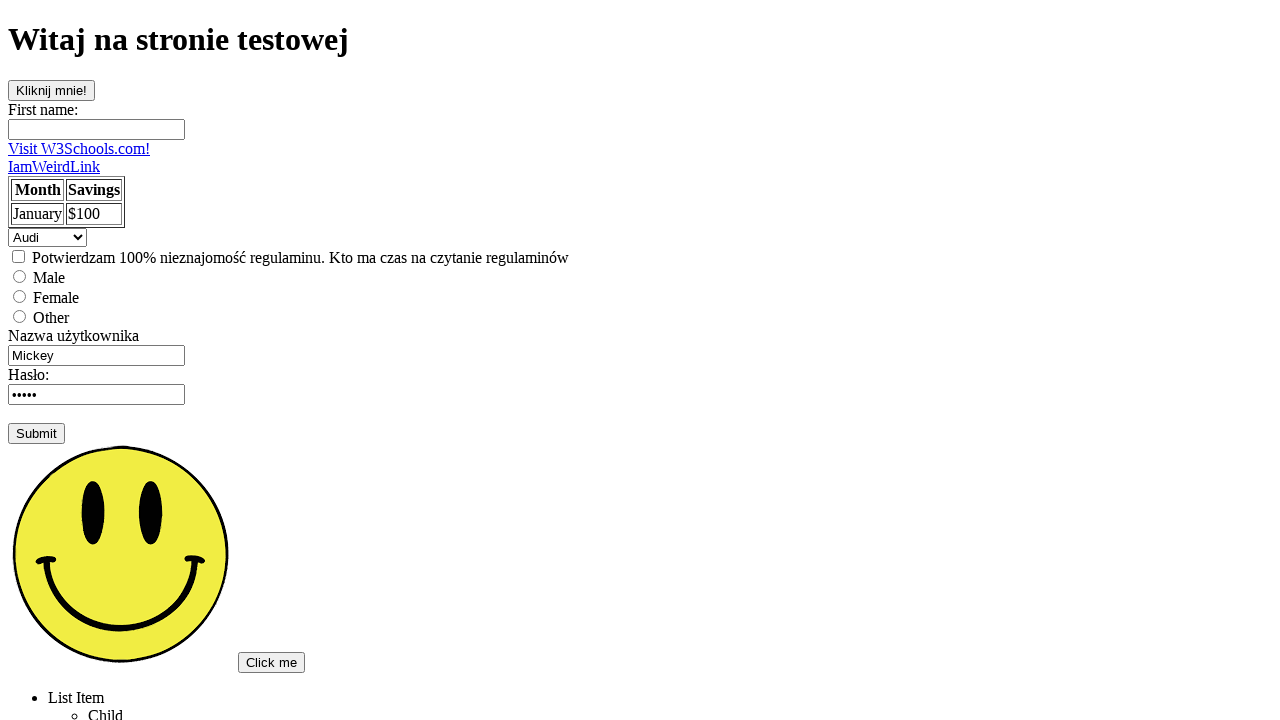

Located checkbox element and verified it is not selected
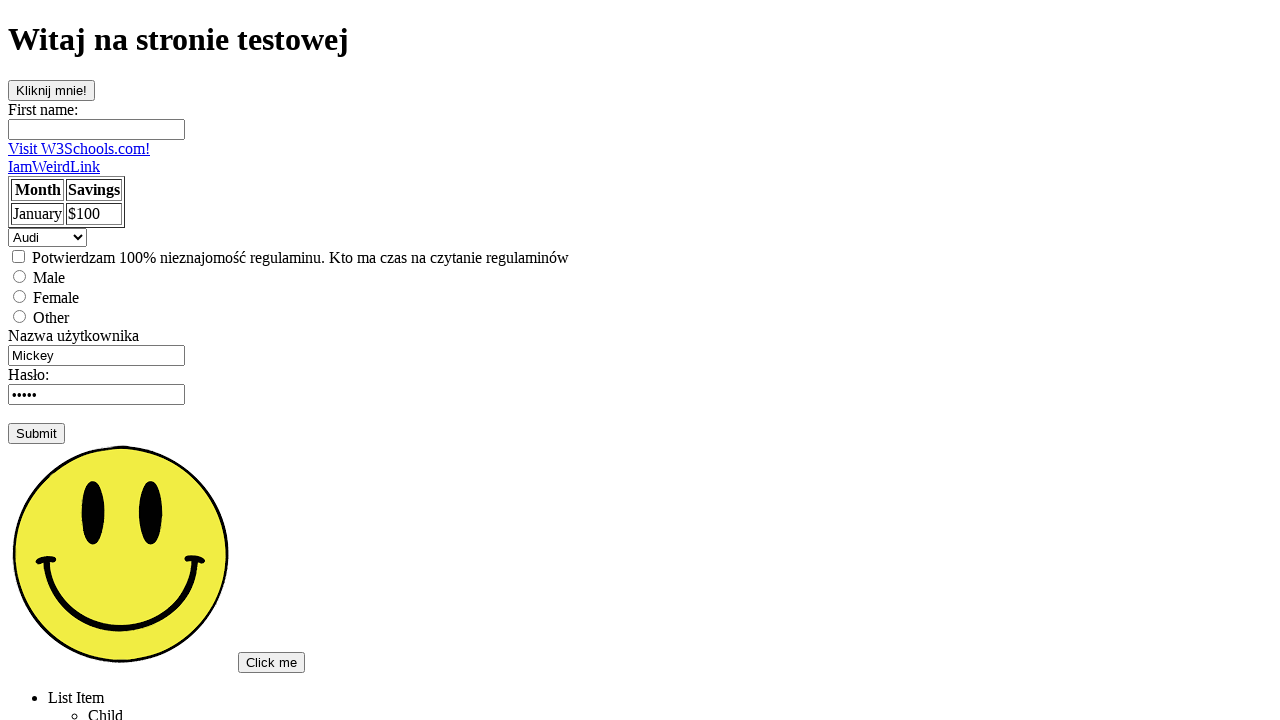

Clicked on the checkbox to select it at (18, 256) on xpath=//input[@type='checkbox']
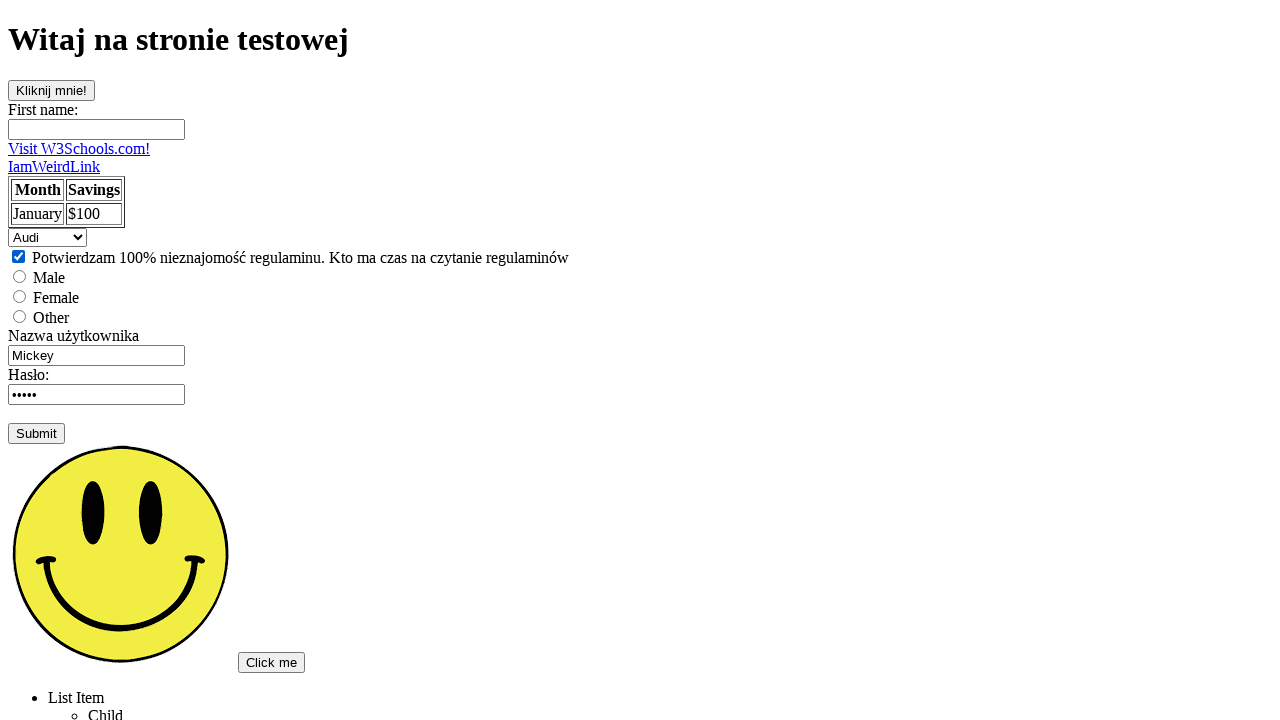

Verified checkbox is now selected after clicking
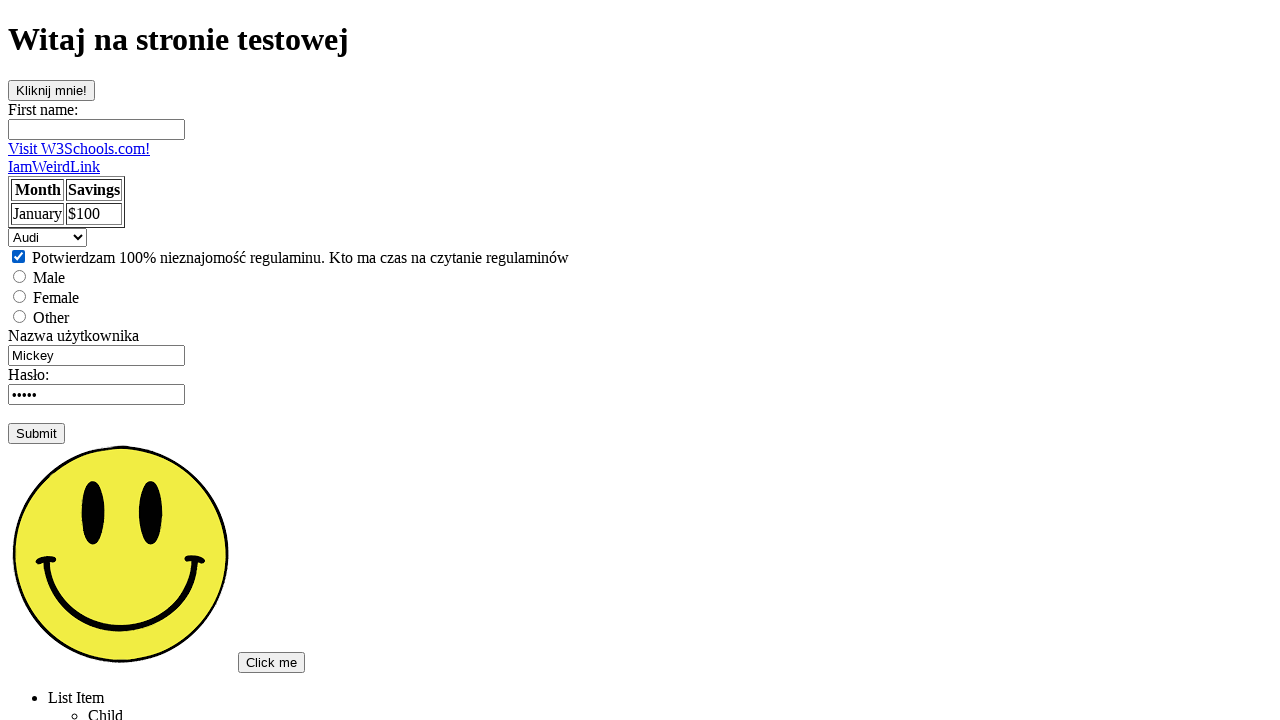

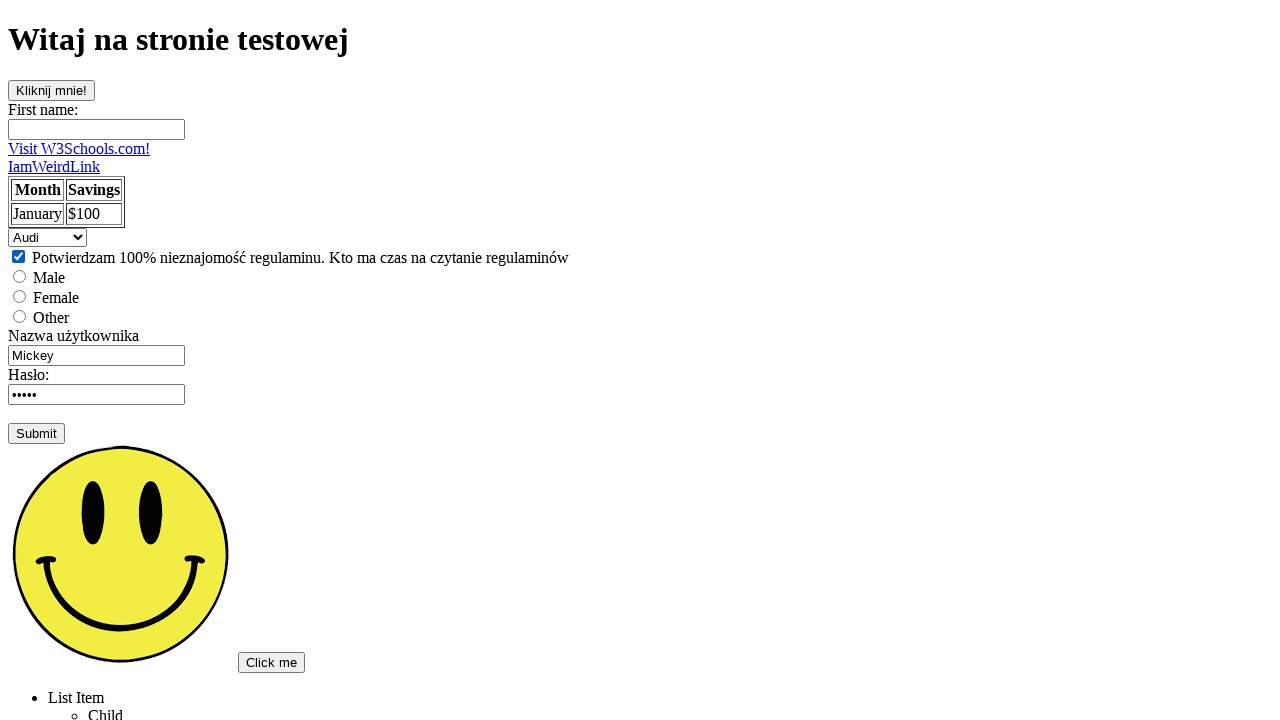